Tests element visibility by checking if email, age radio button, education textarea, and a user name element are displayed, then interacts with visible elements

Starting URL: https://automationfc.github.io/basic-form/index.html

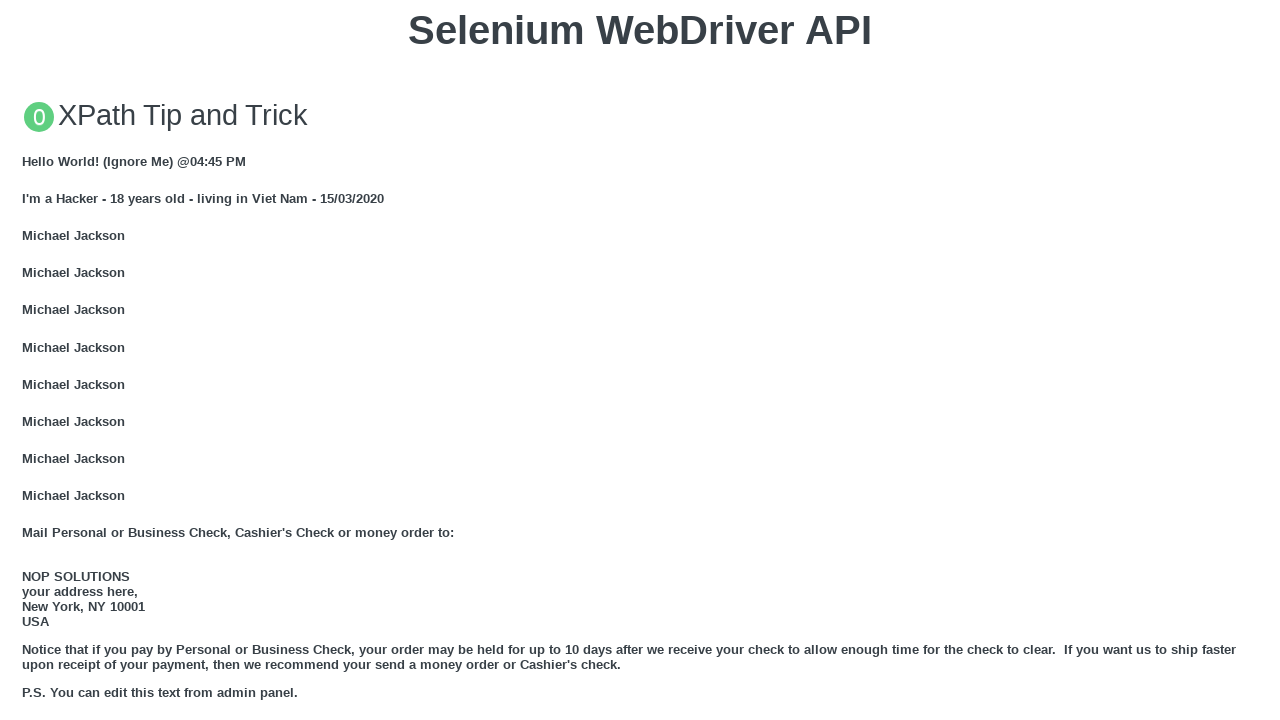

Located email input field
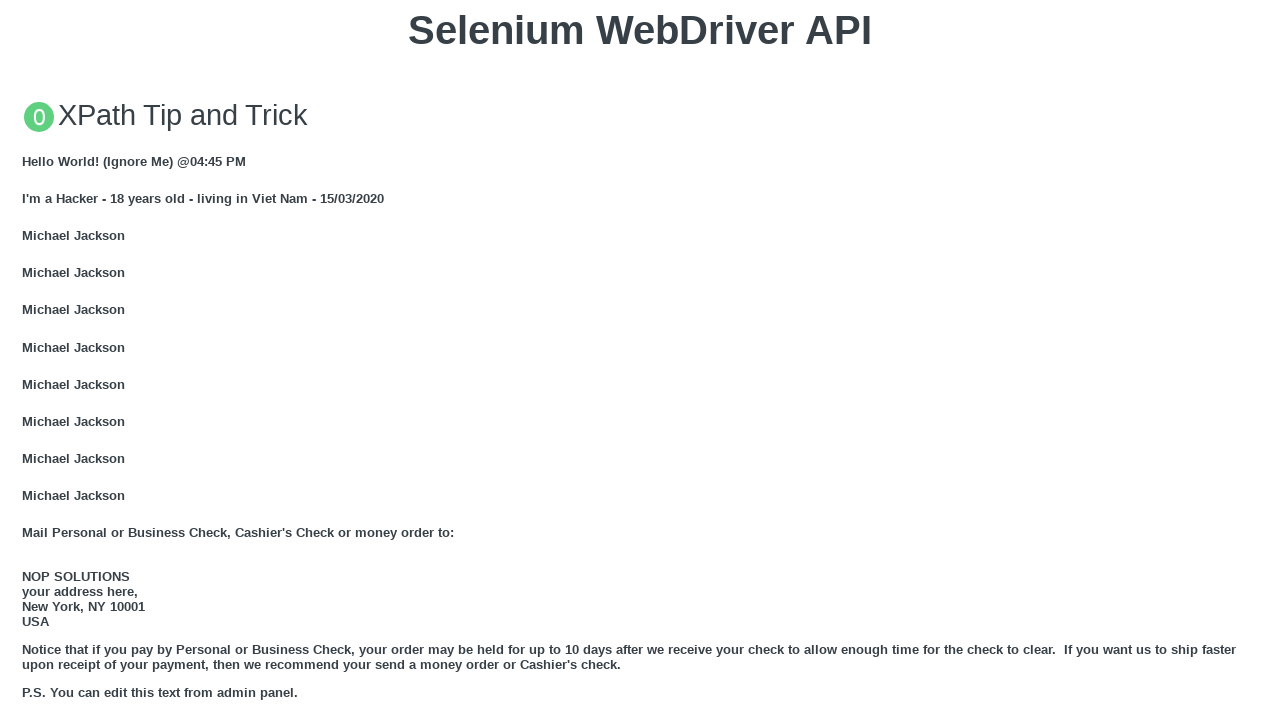

Verified email field is visible
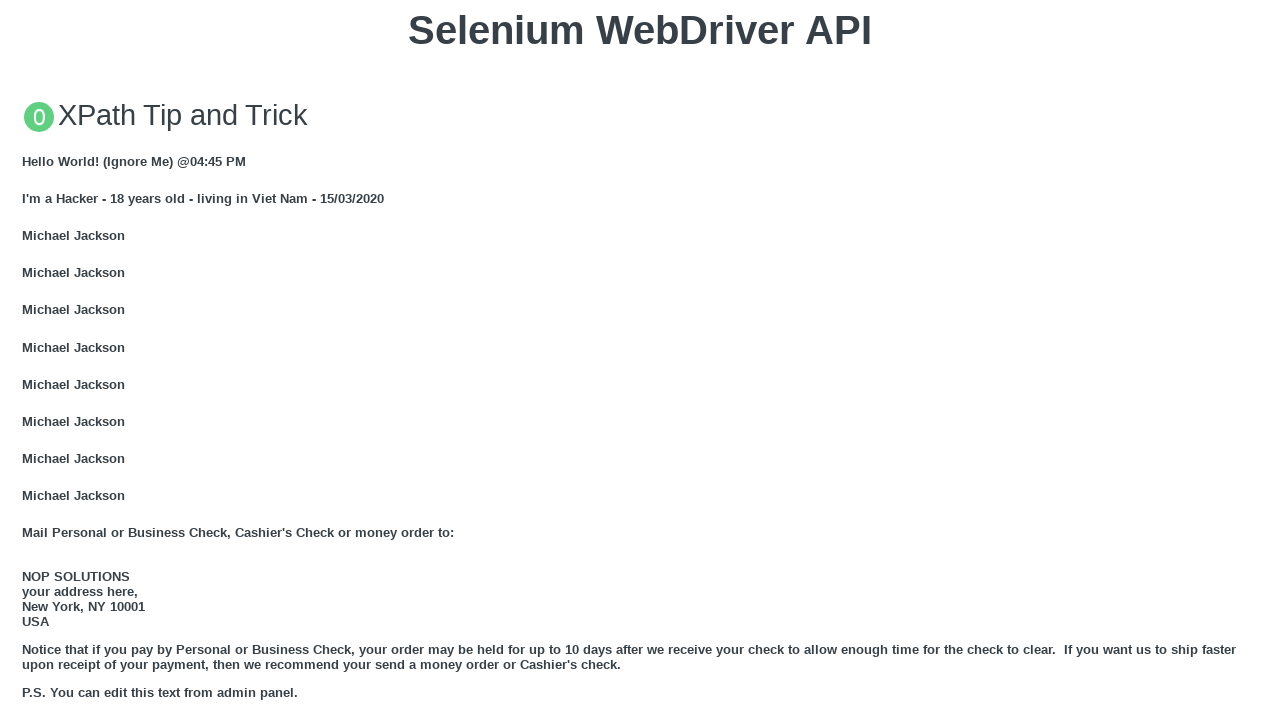

Filled email field with 'Automation Testing' on input[id='mail']
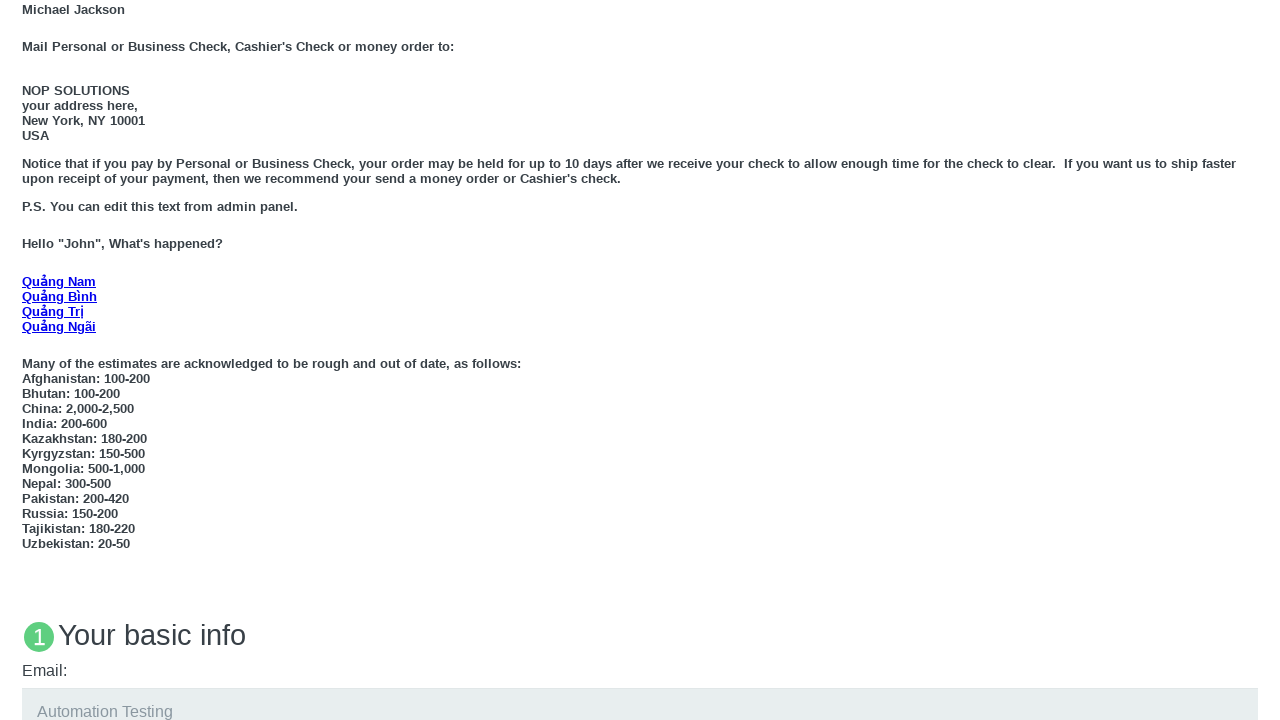

Located age radio button (under_18)
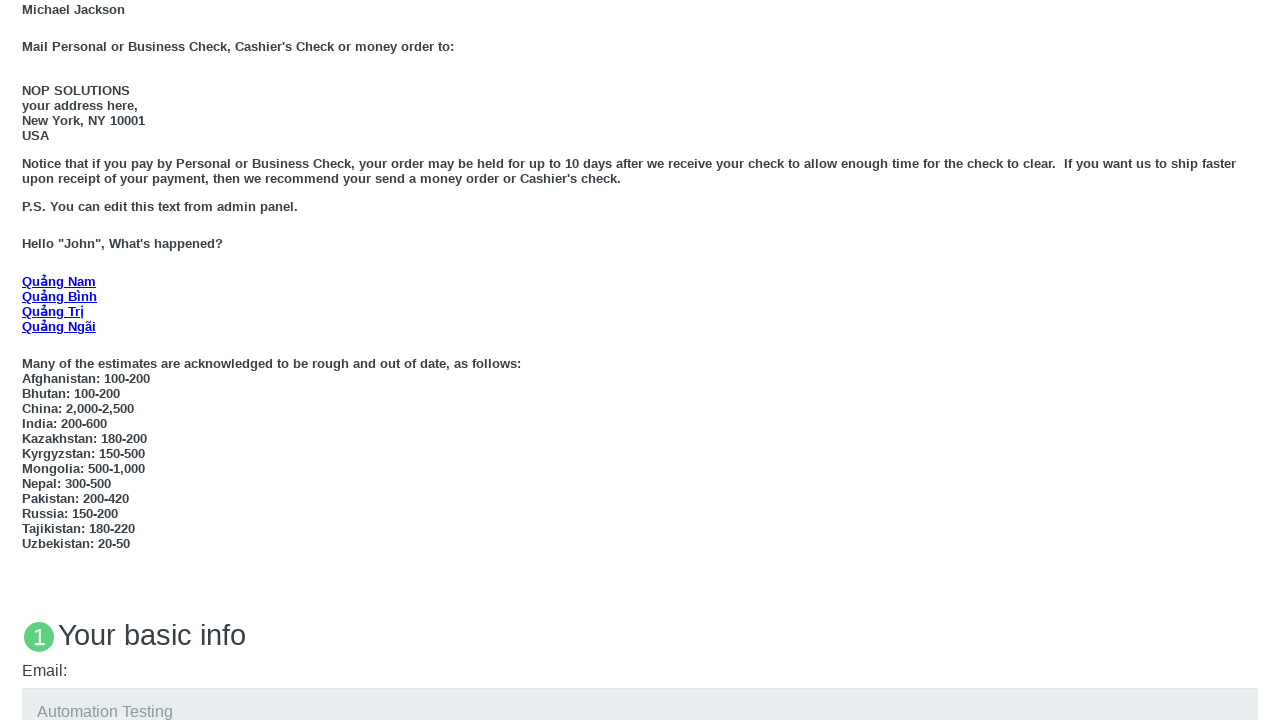

Verified age radio button is visible
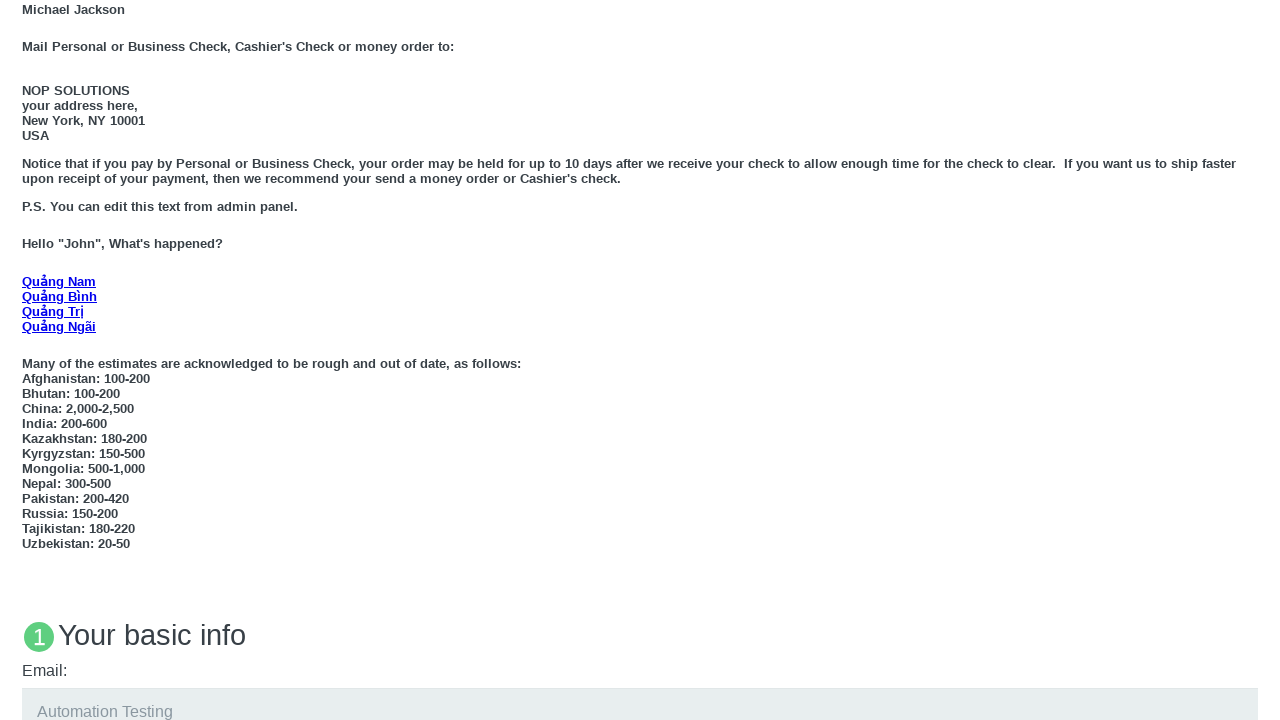

Clicked age radio button (under_18) at (28, 360) on input[id='under_18']
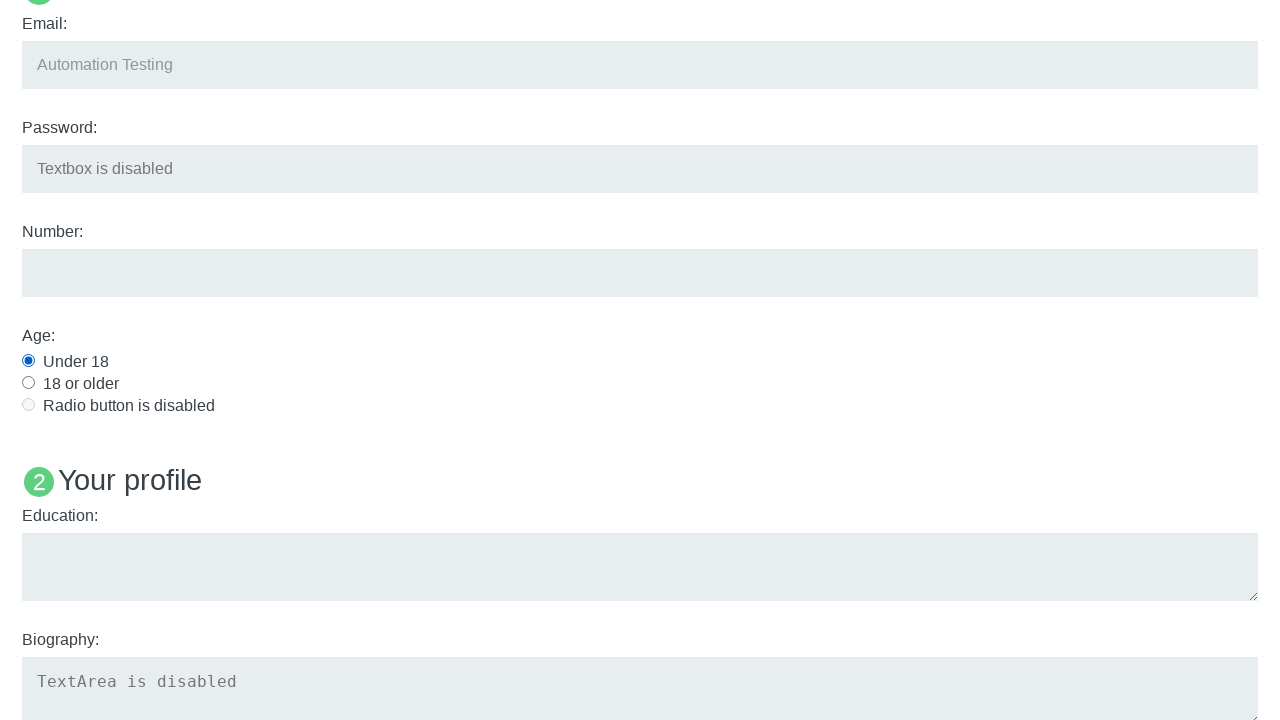

Located education textarea field
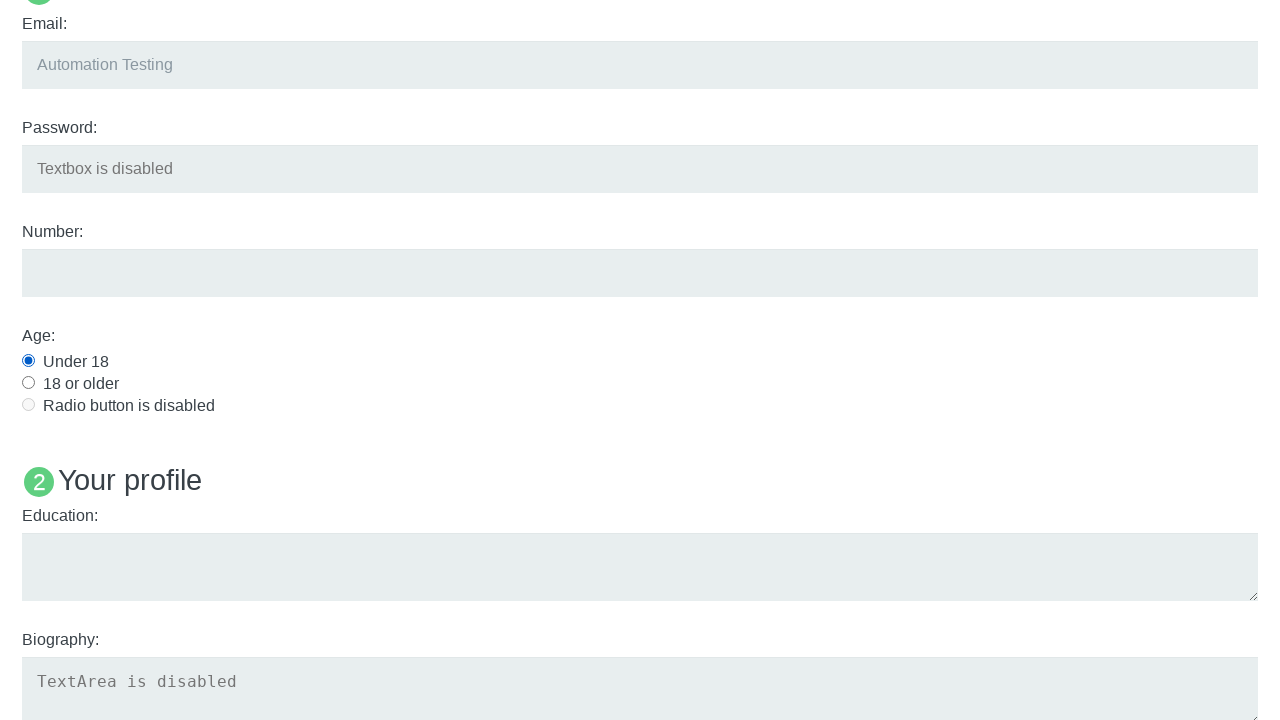

Verified education textarea is visible
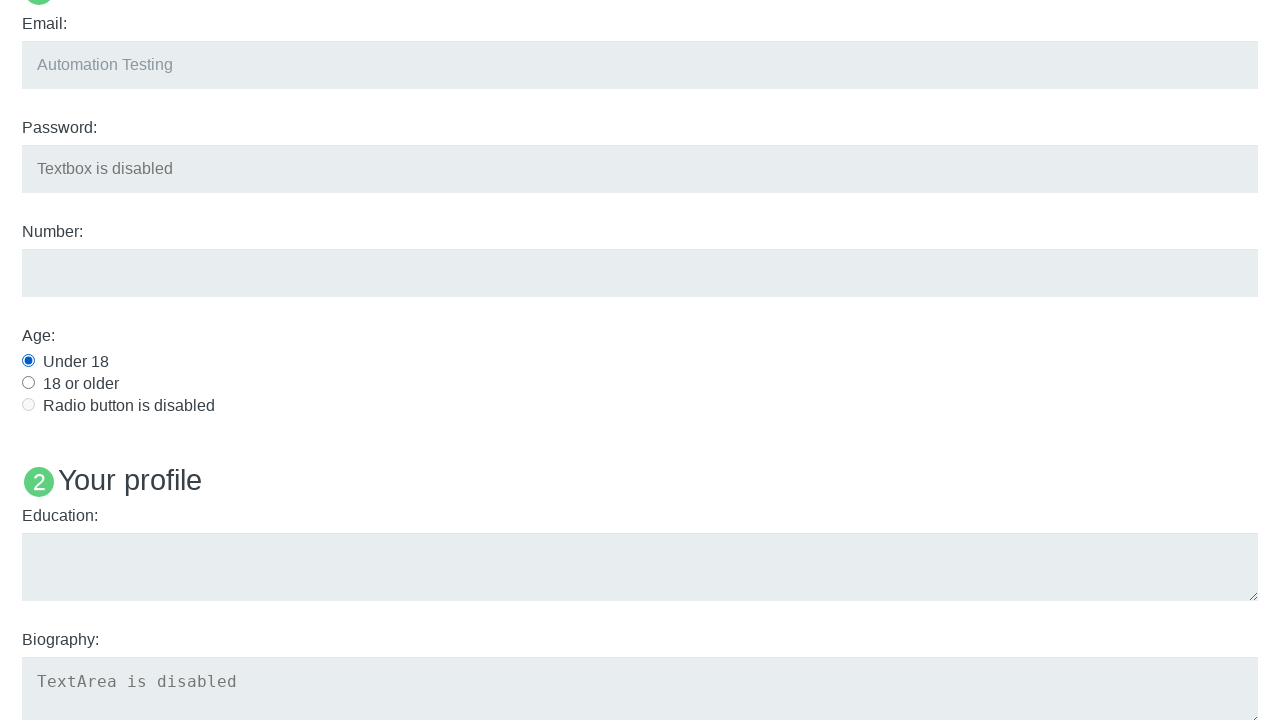

Filled education textarea with 'Automation Testing' on textarea#edu
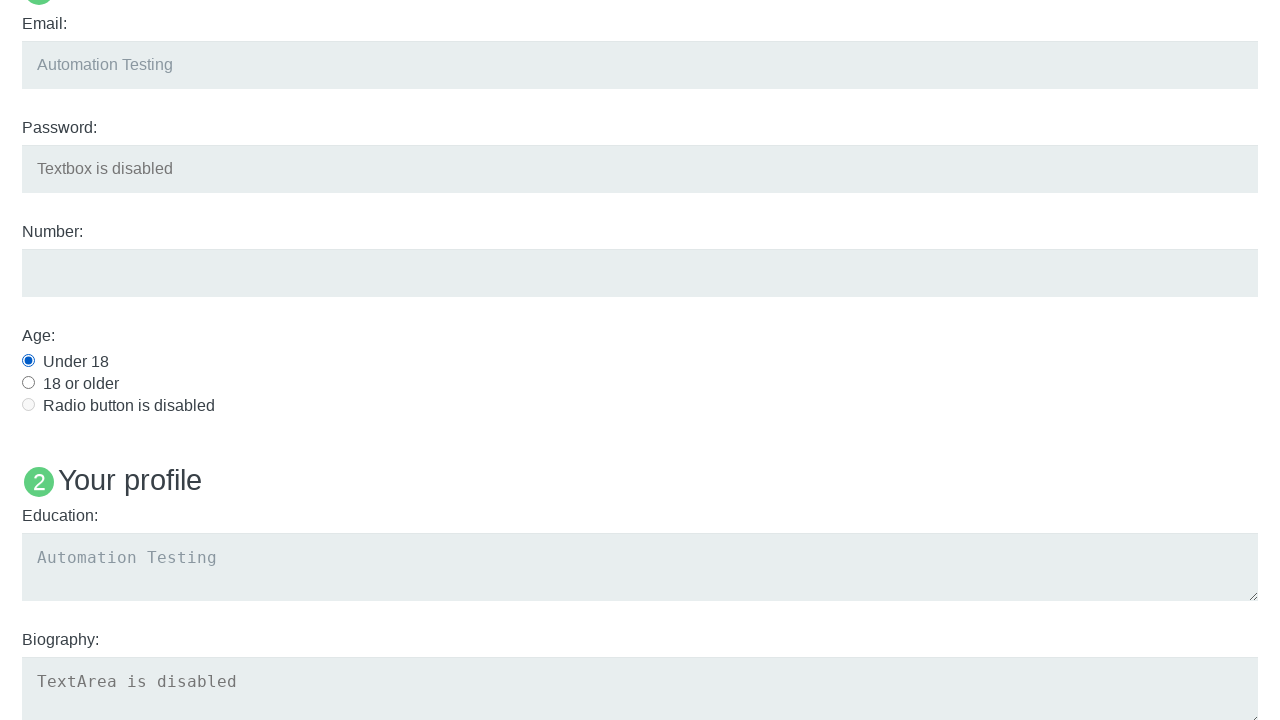

Located User5 element
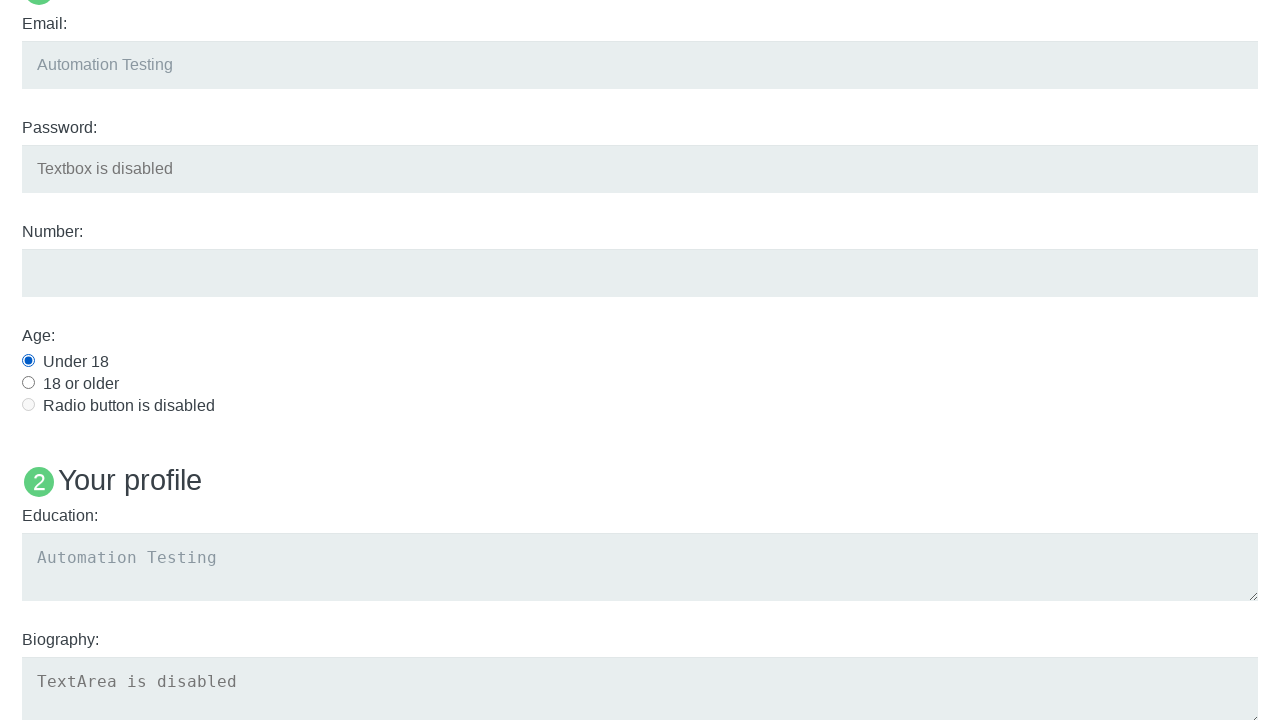

Checked if User5 element is visible: False
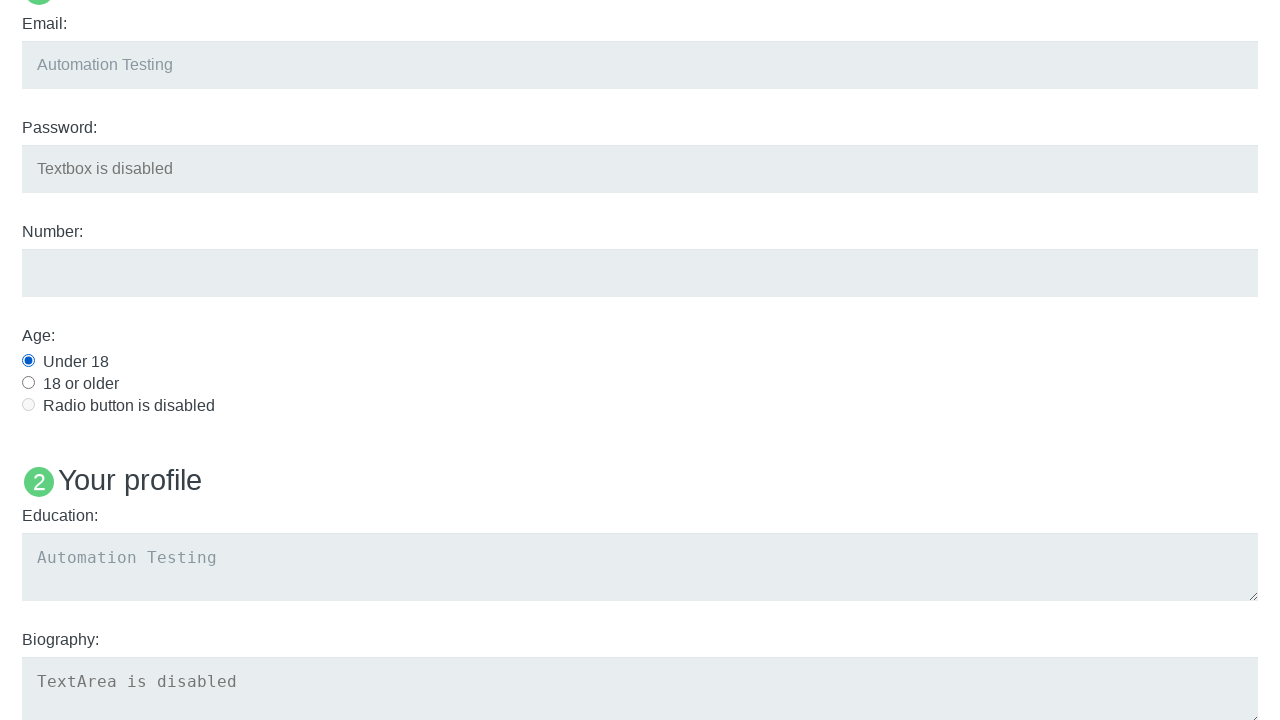

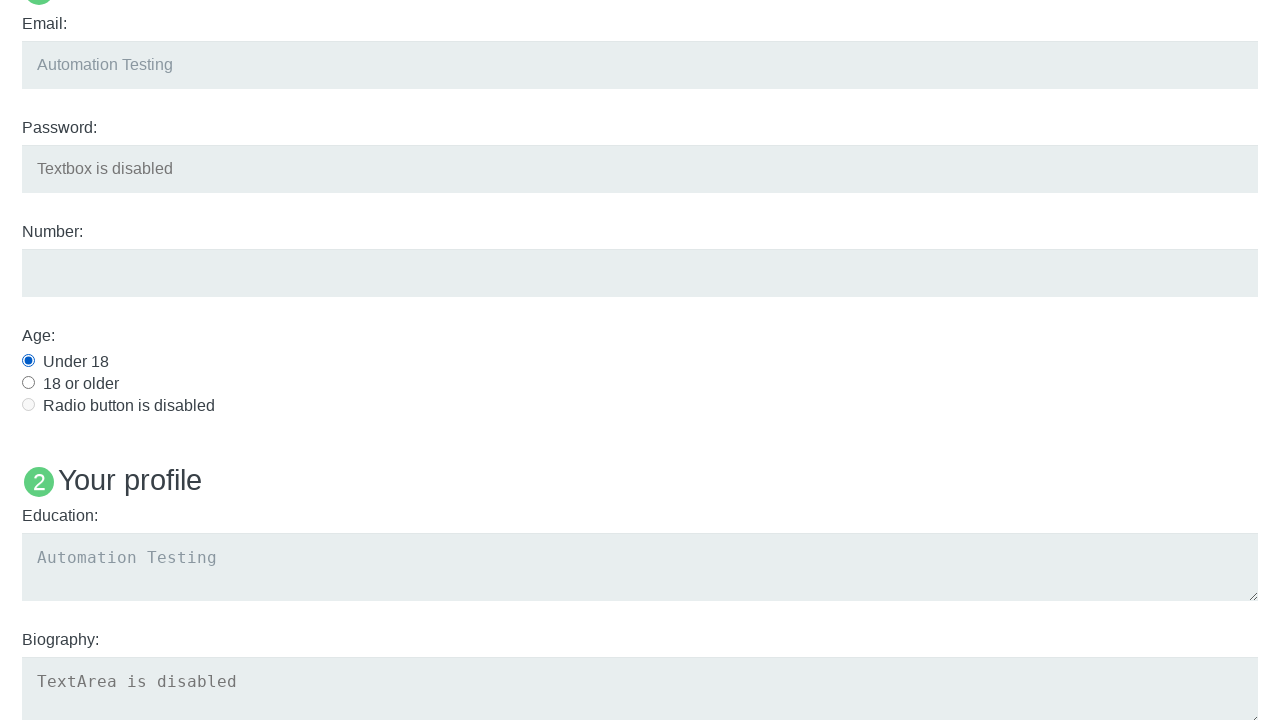